Tests right-click context menu functionality by right-clicking on an element, selecting "Copy" from the context menu, and accepting the resulting alert dialog

Starting URL: http://swisnl.github.io/jQuery-contextMenu/demo.html

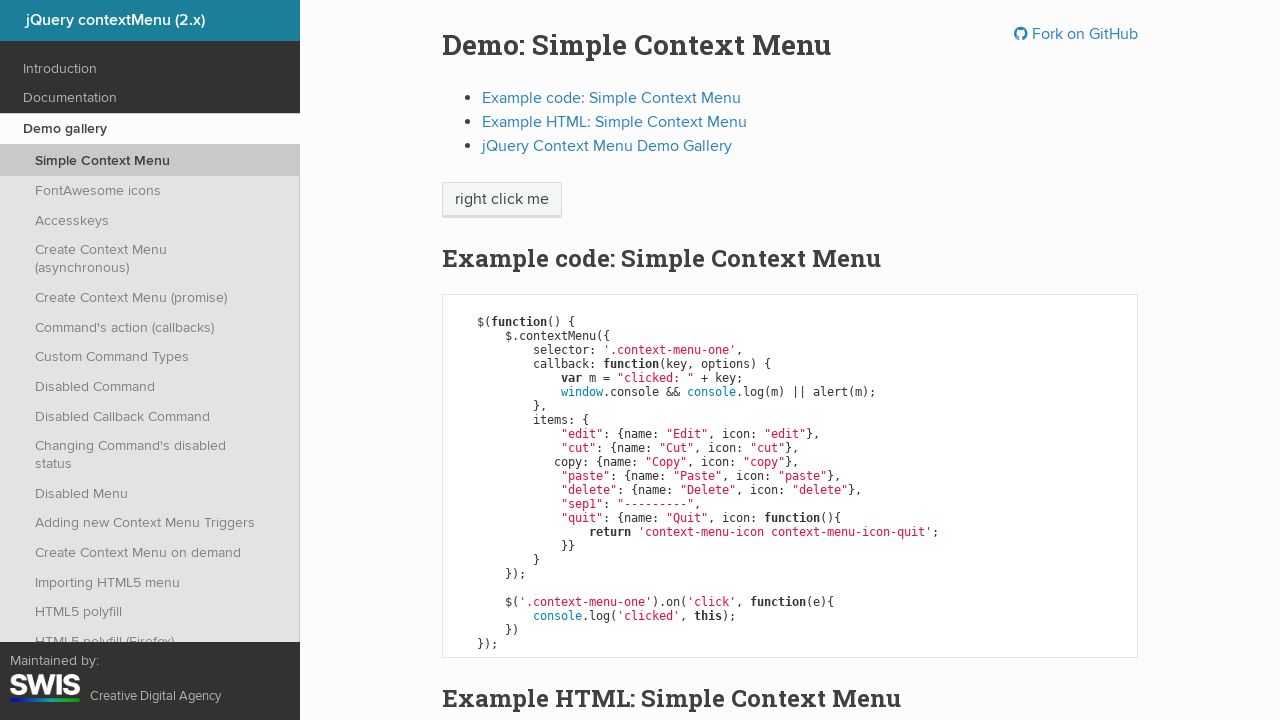

Right-clicked on 'right click me' element to open context menu at (502, 200) on //span[text()='right click me']
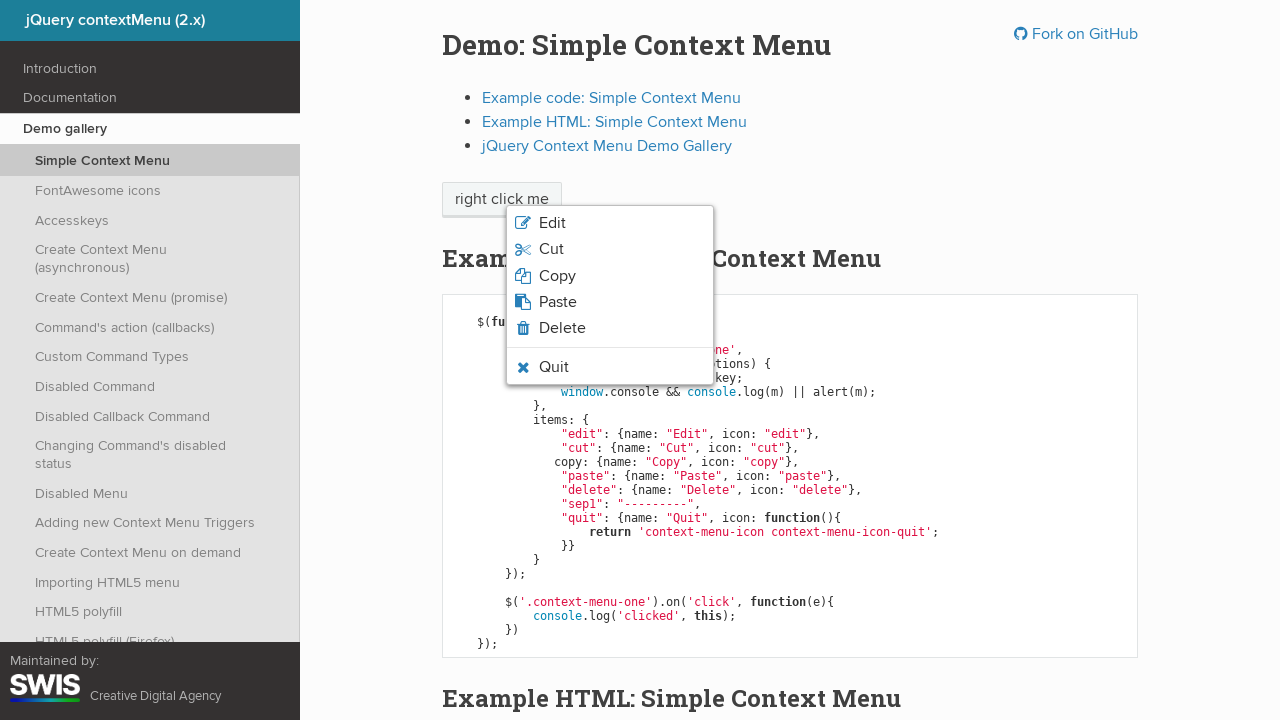

Context menu appeared
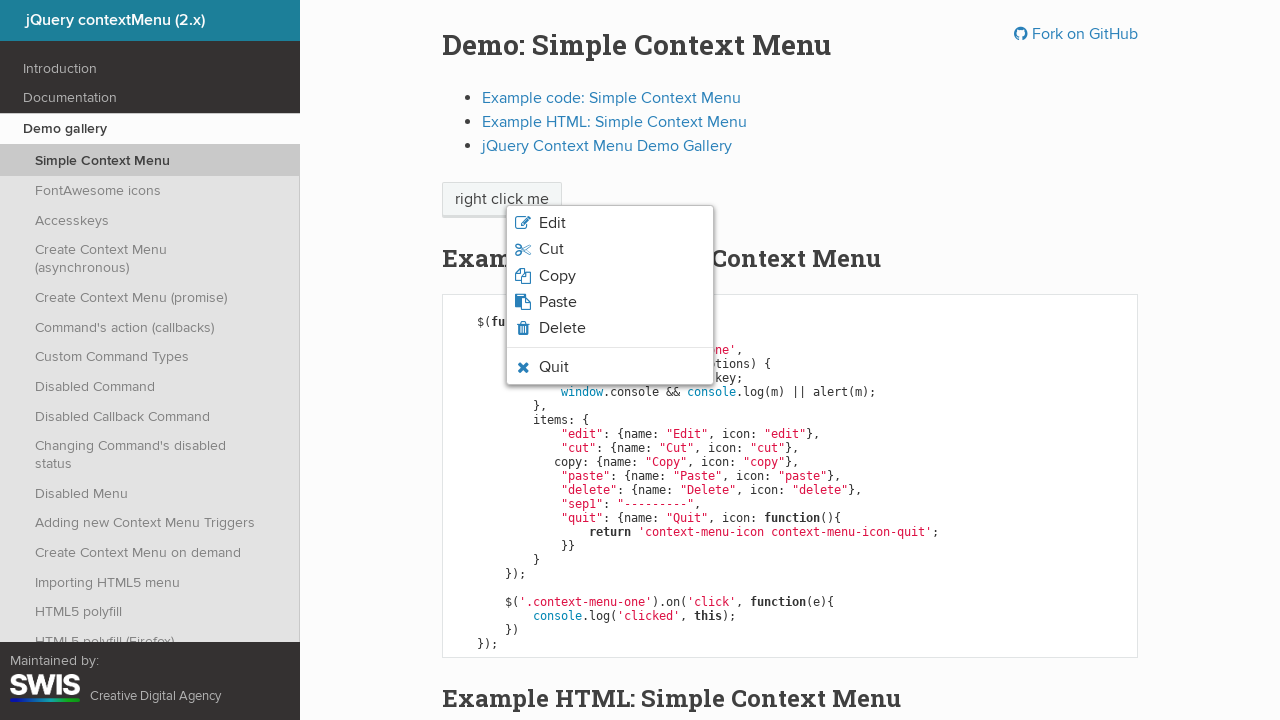

Clicked 'Copy' option from context menu at (557, 276) on xpath=//ul[@class='context-menu-list context-menu-root']/li[contains(@class,'con
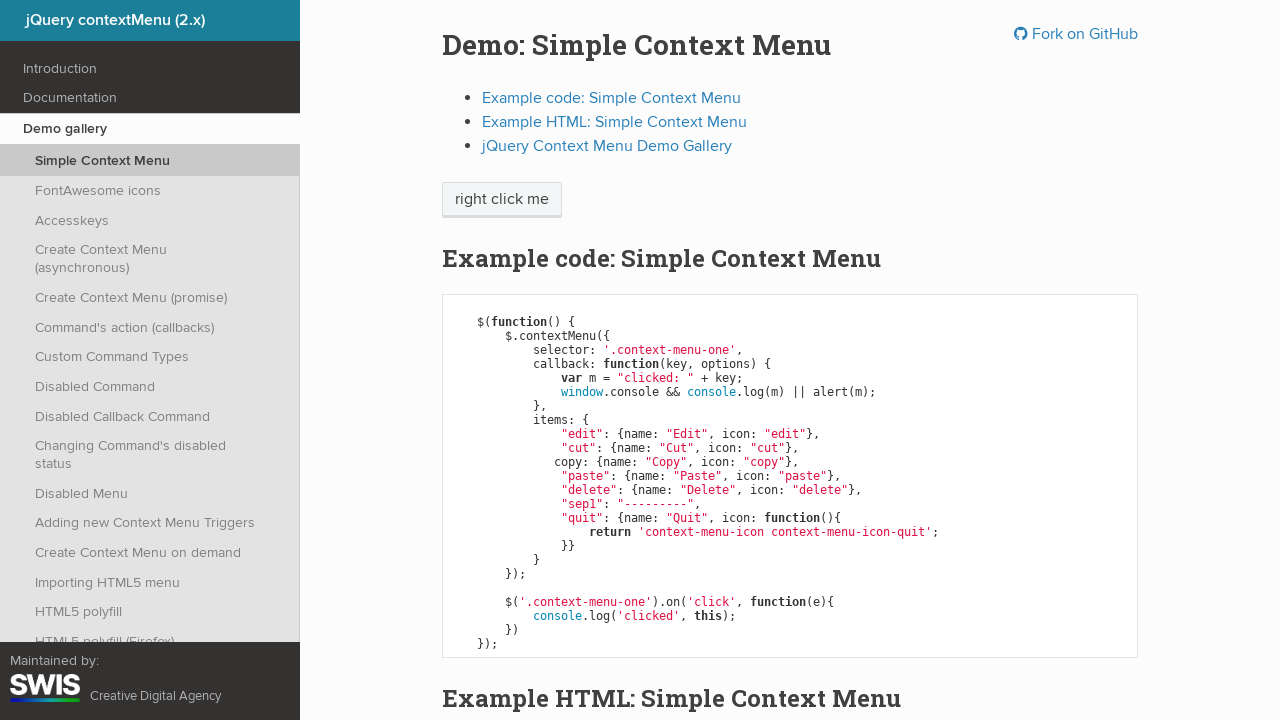

Set up dialog handler to accept alert
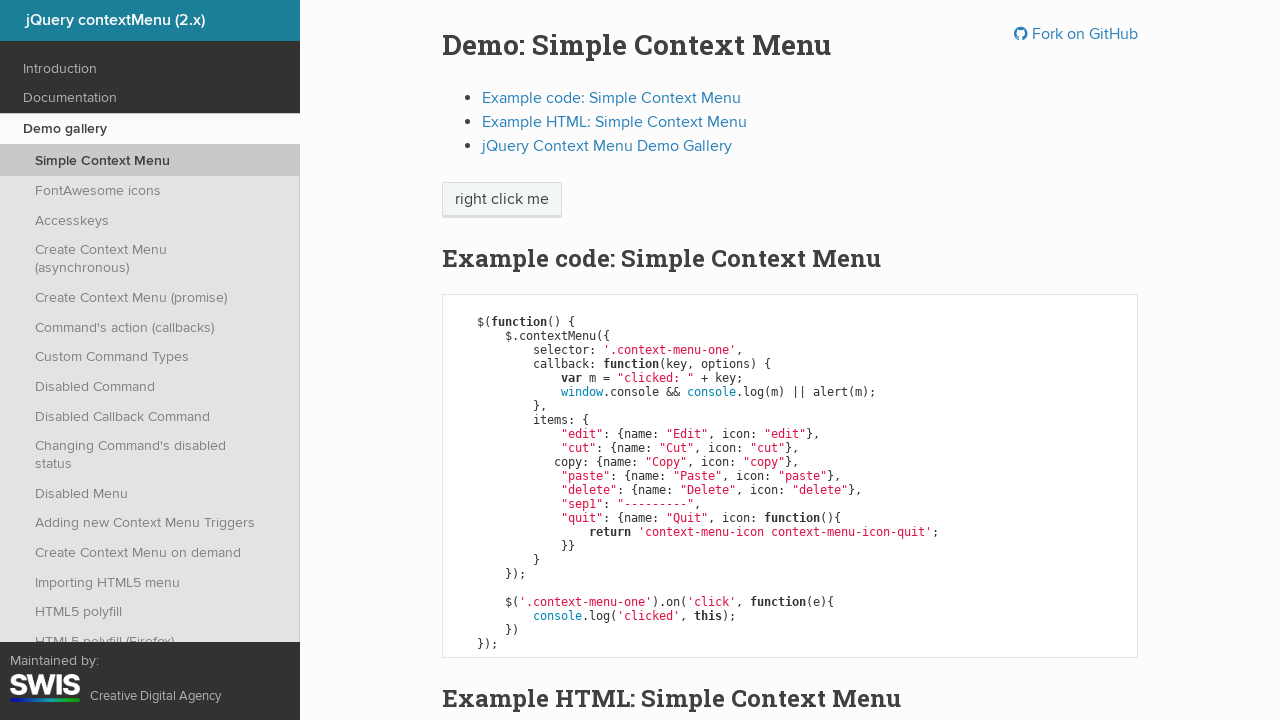

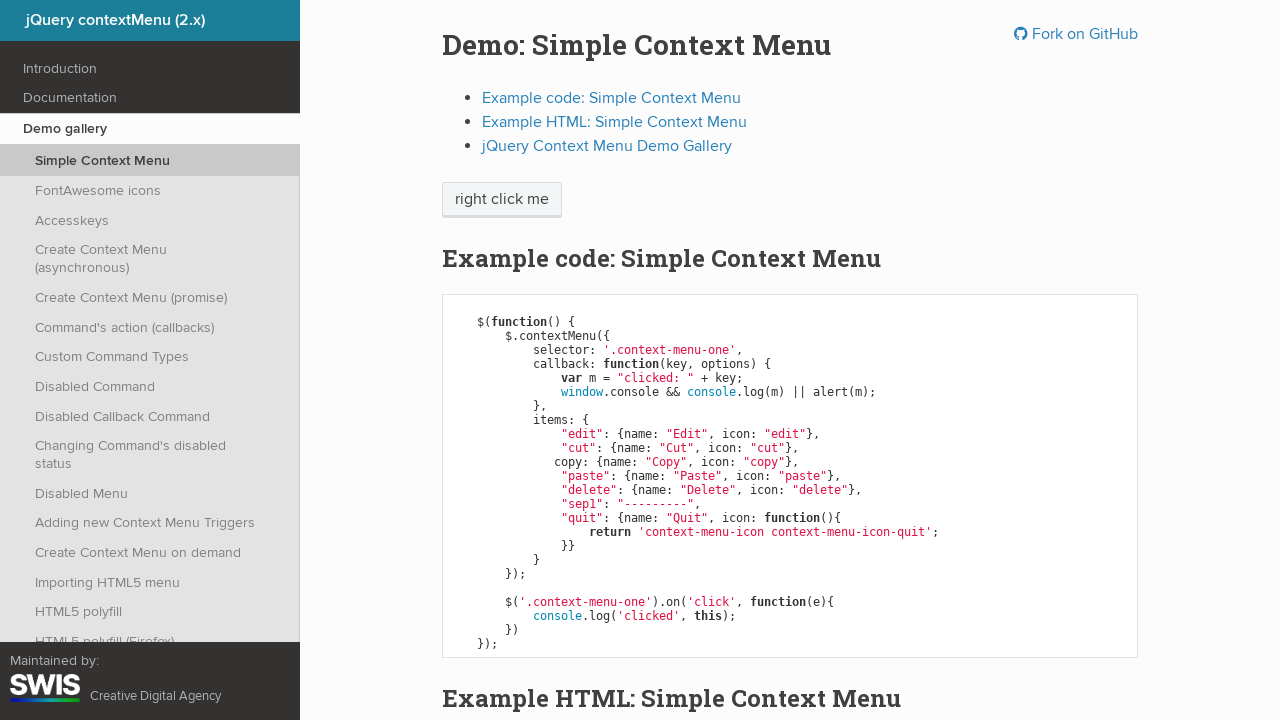